Tests finding a link by calculated text value, clicking it, then filling out a multi-field form with personal information (first name, last name, city, country) and submitting it.

Starting URL: http://suninjuly.github.io/find_link_text

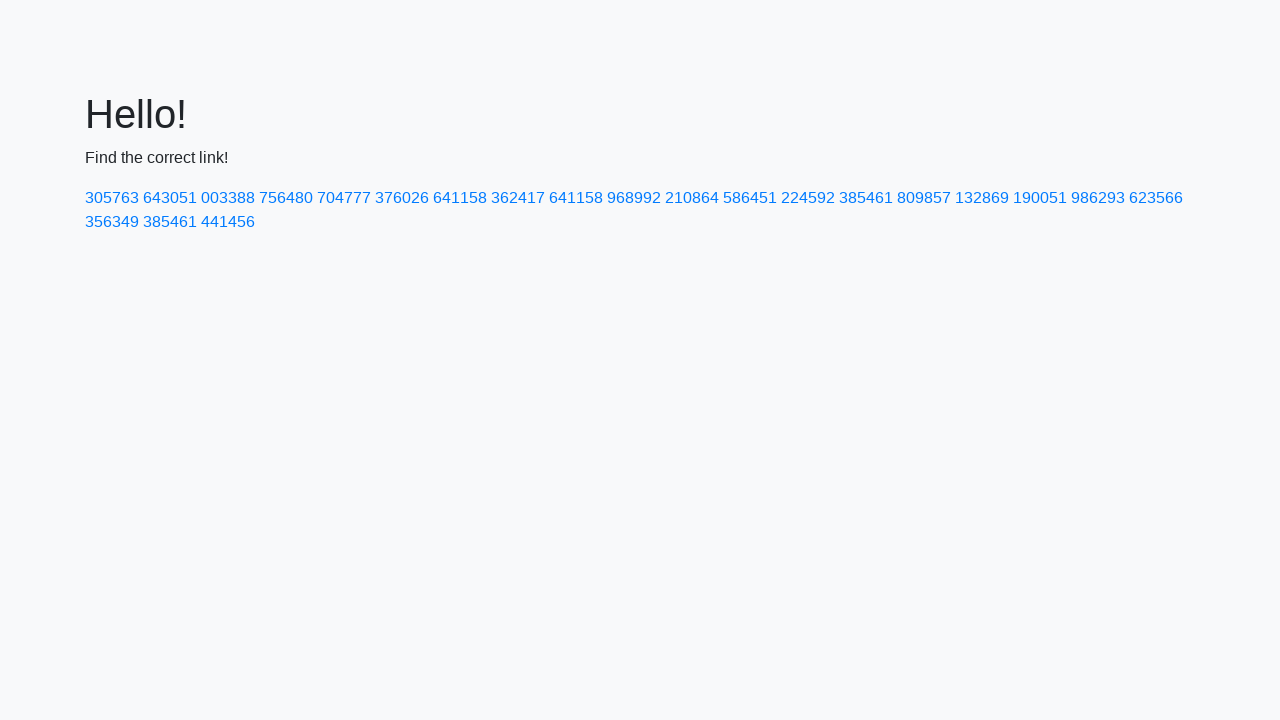

Clicked link with calculated text value '224592' at (808, 198) on text=224592
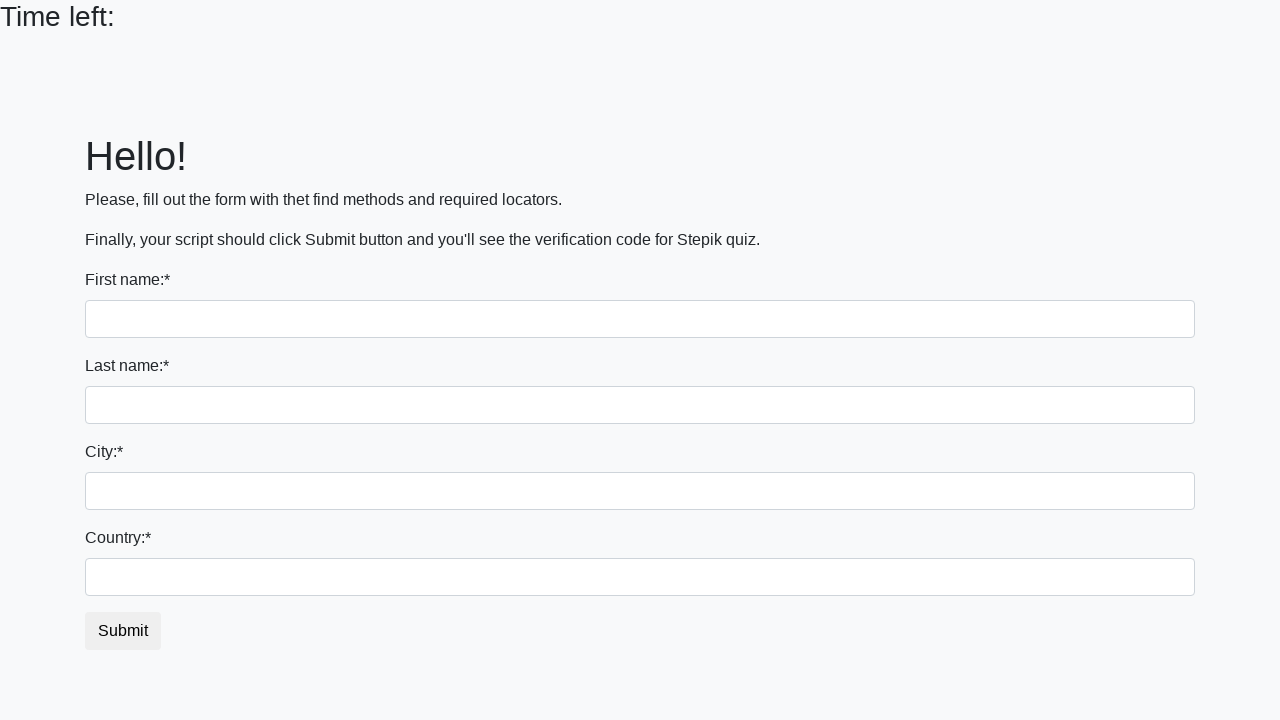

Filled first name field with 'Ivan' on input
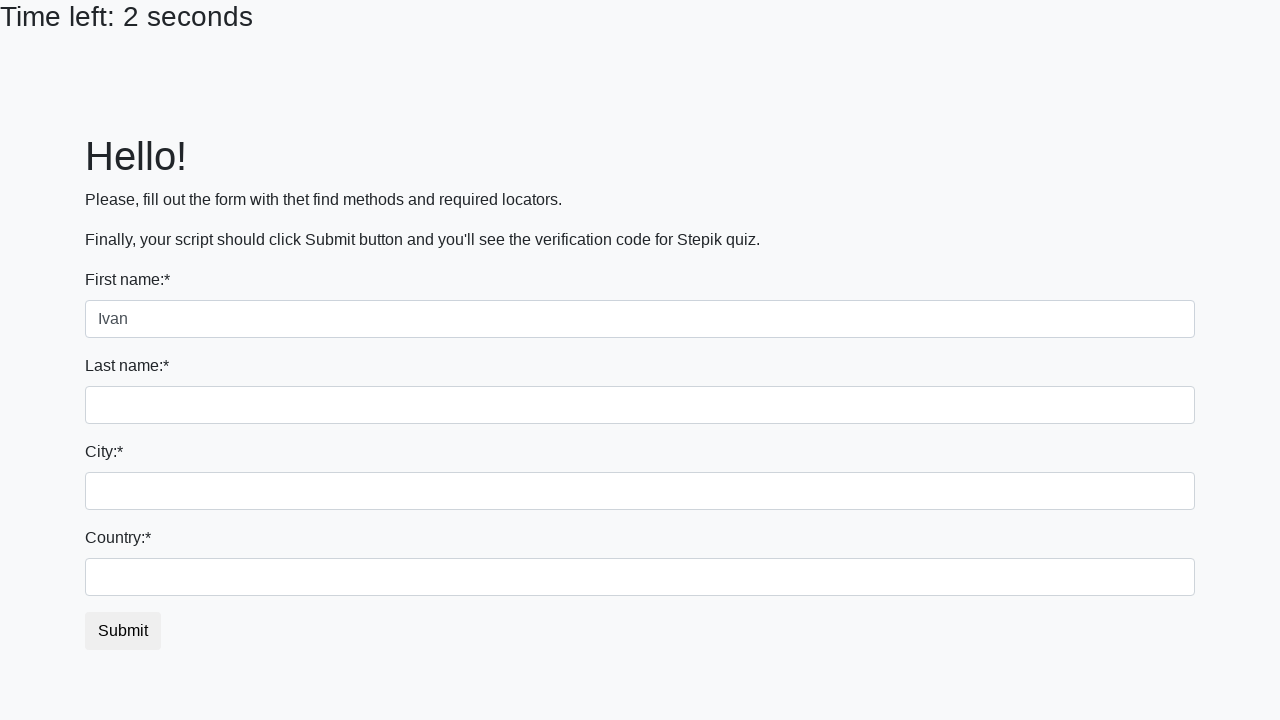

Filled last name field with 'Petrov' on input[name='last_name']
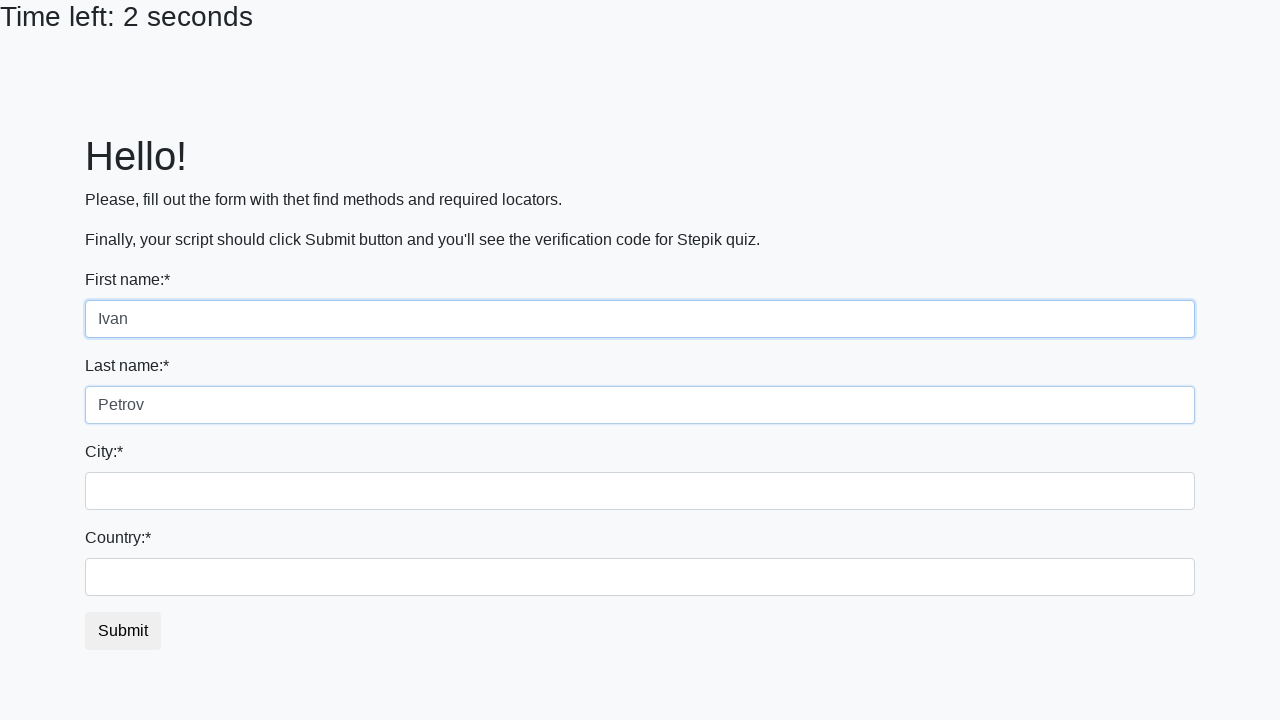

Filled city field with 'Smolensk' on .city
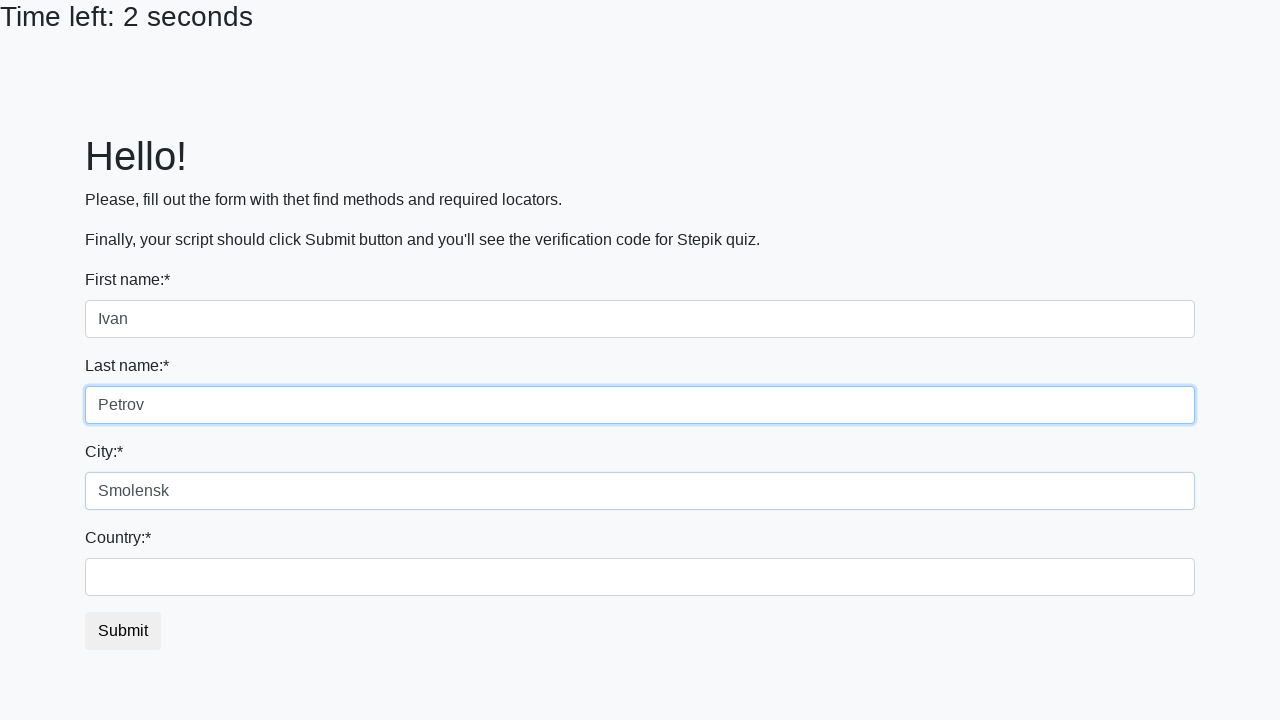

Filled country field with 'Russia' on #country
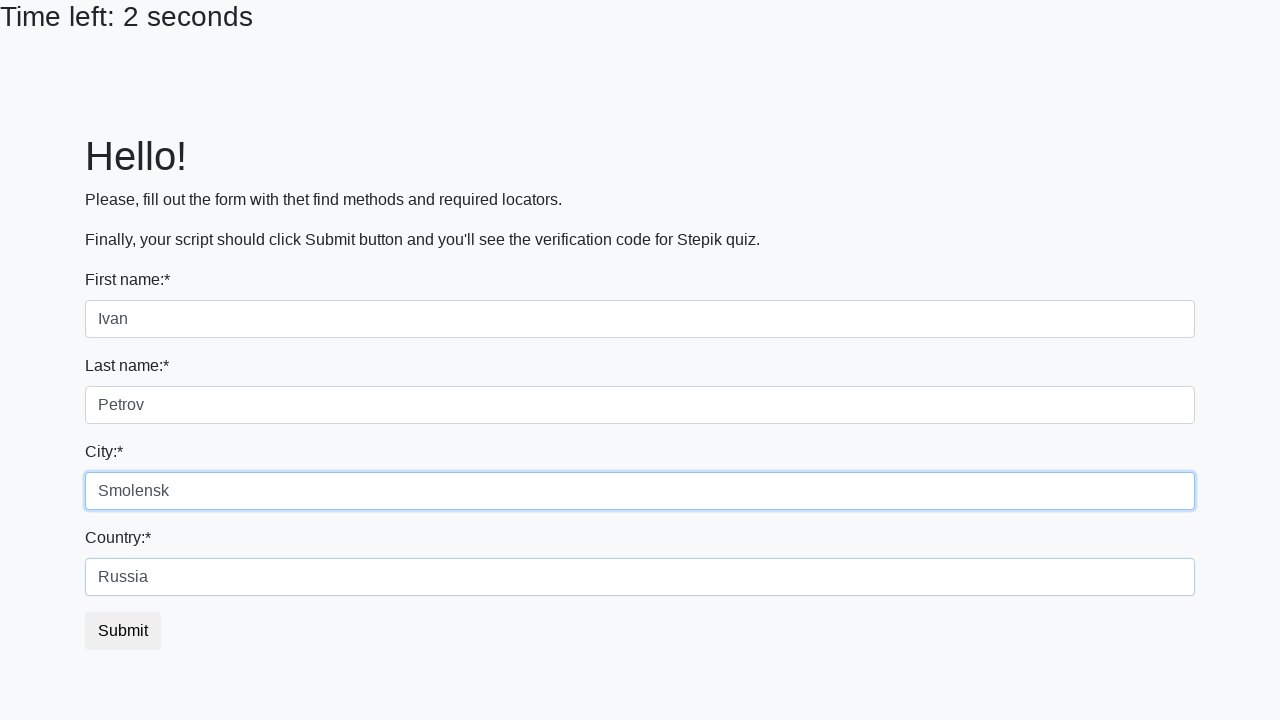

Clicked submit button to submit the form at (123, 631) on button.btn
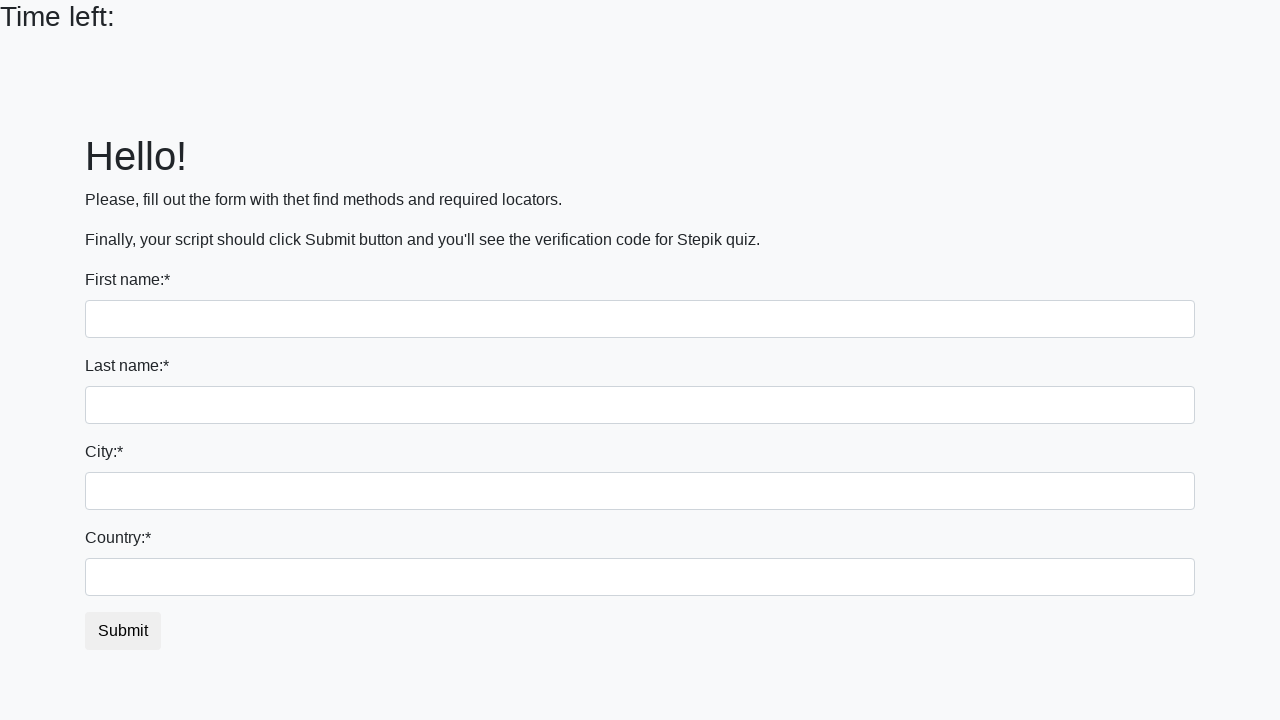

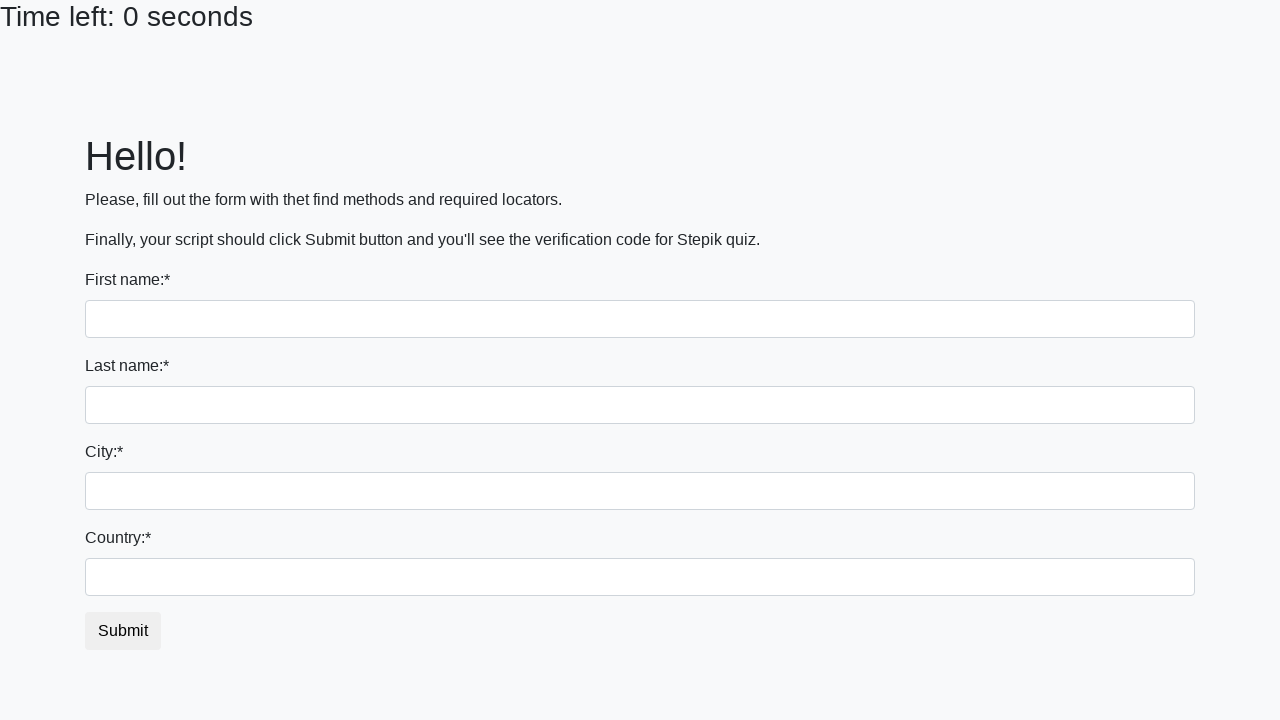